Navigates to the Selenium documentation website and performs keyboard scrolling actions using Page Down and End keys

Starting URL: https://www.selenium.dev/

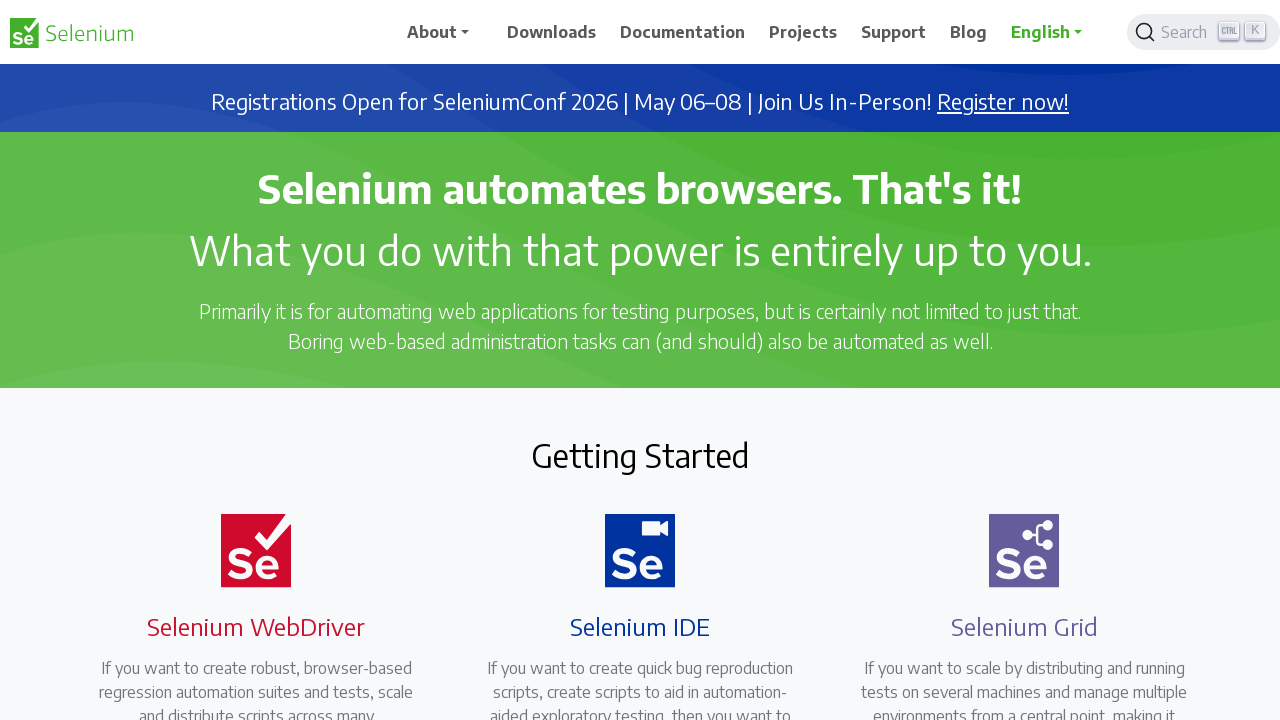

Pressed Page Down key to scroll down the Selenium documentation page
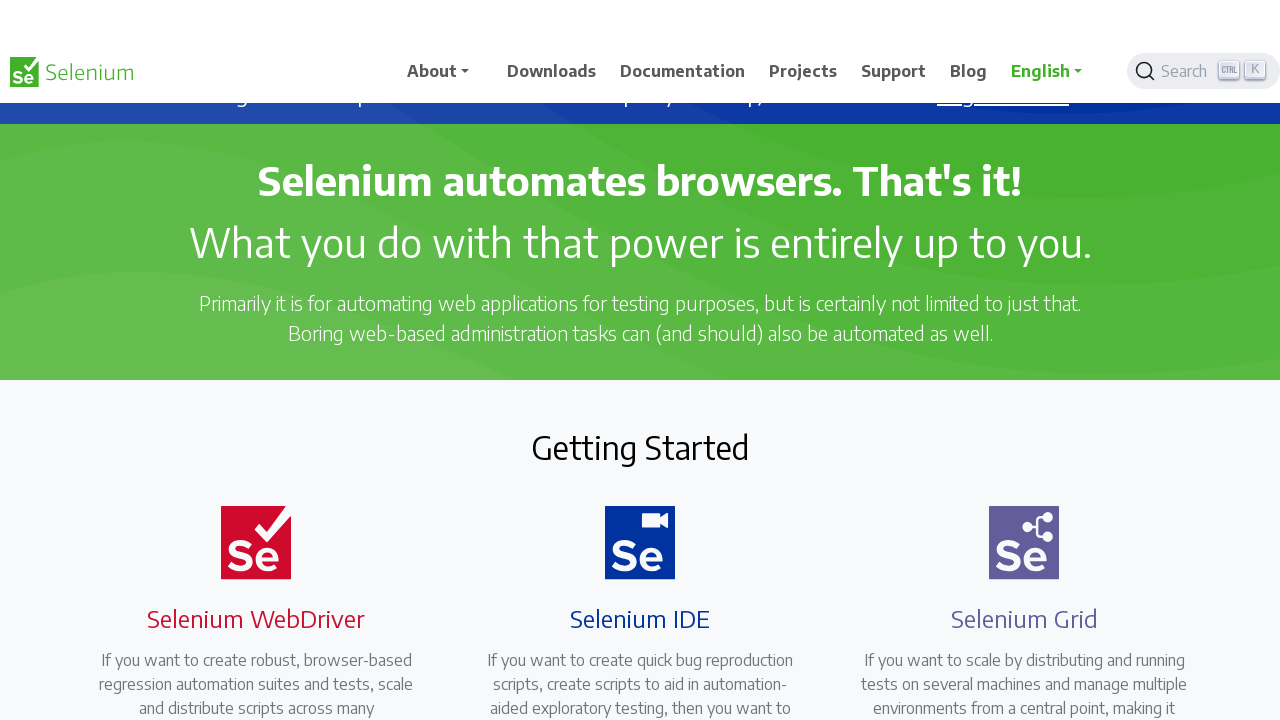

Waited 5 seconds for scroll effect to complete
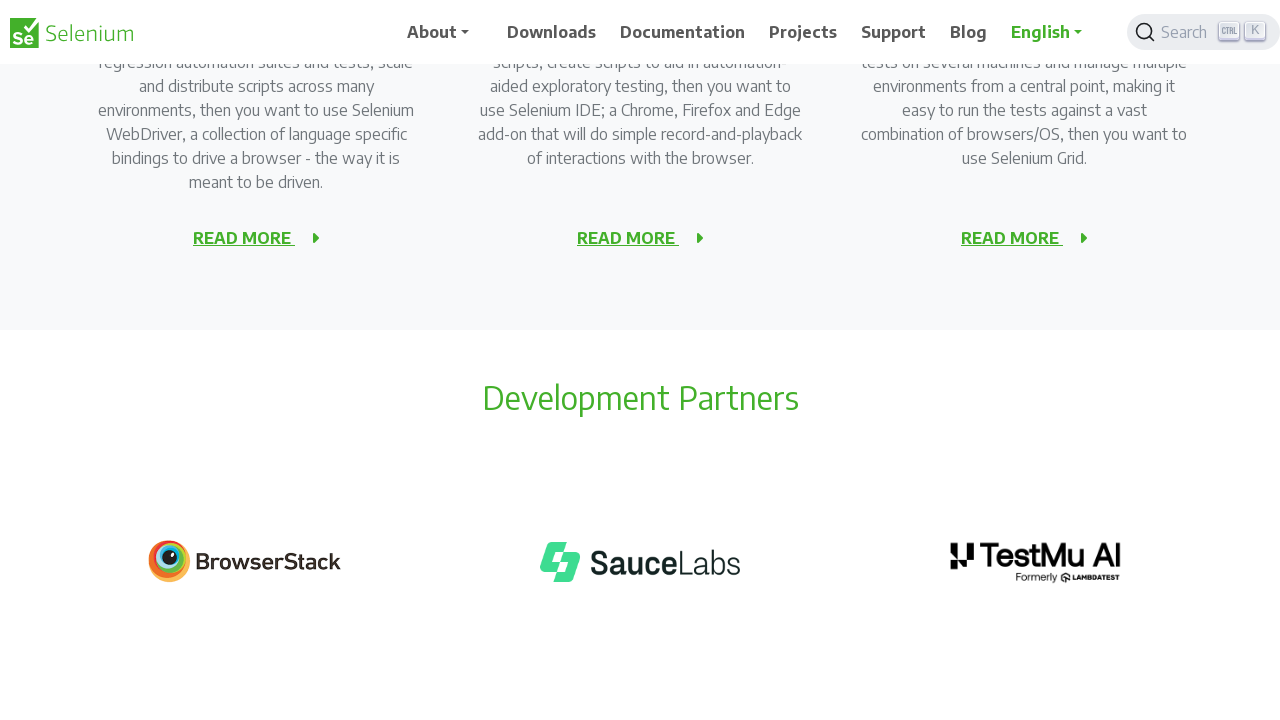

Pressed End key to scroll to the end of the Selenium documentation page
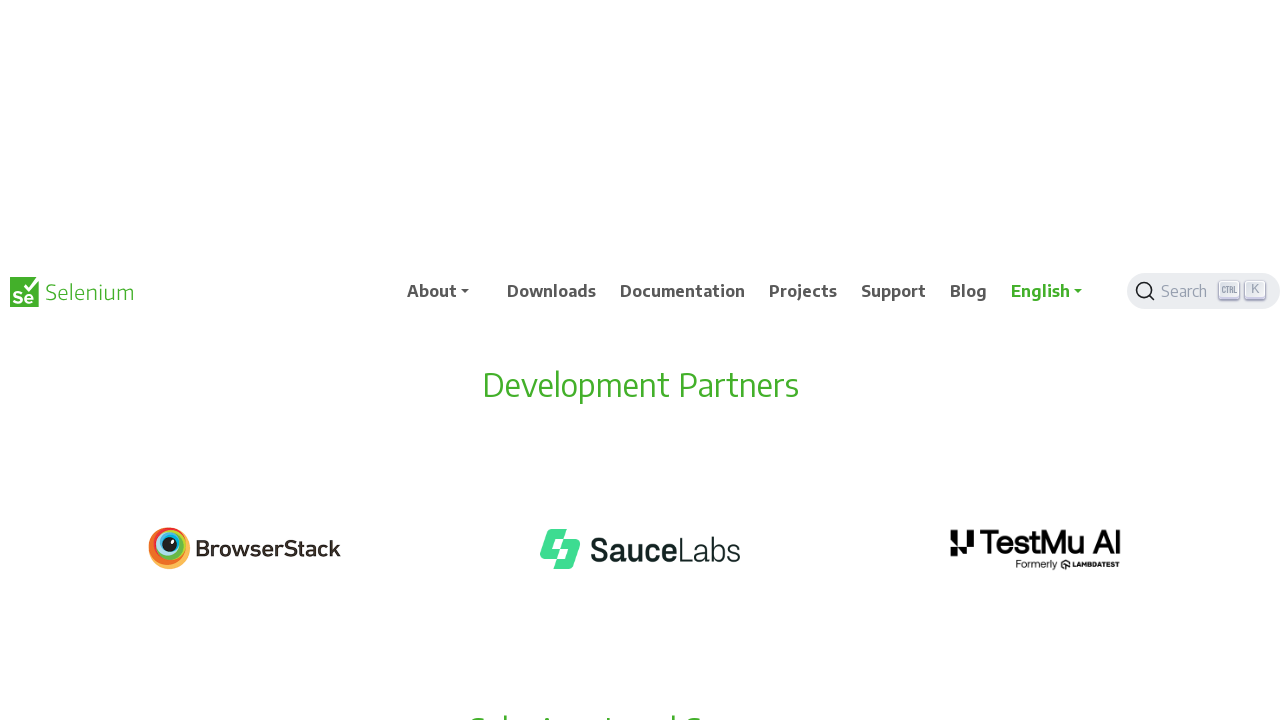

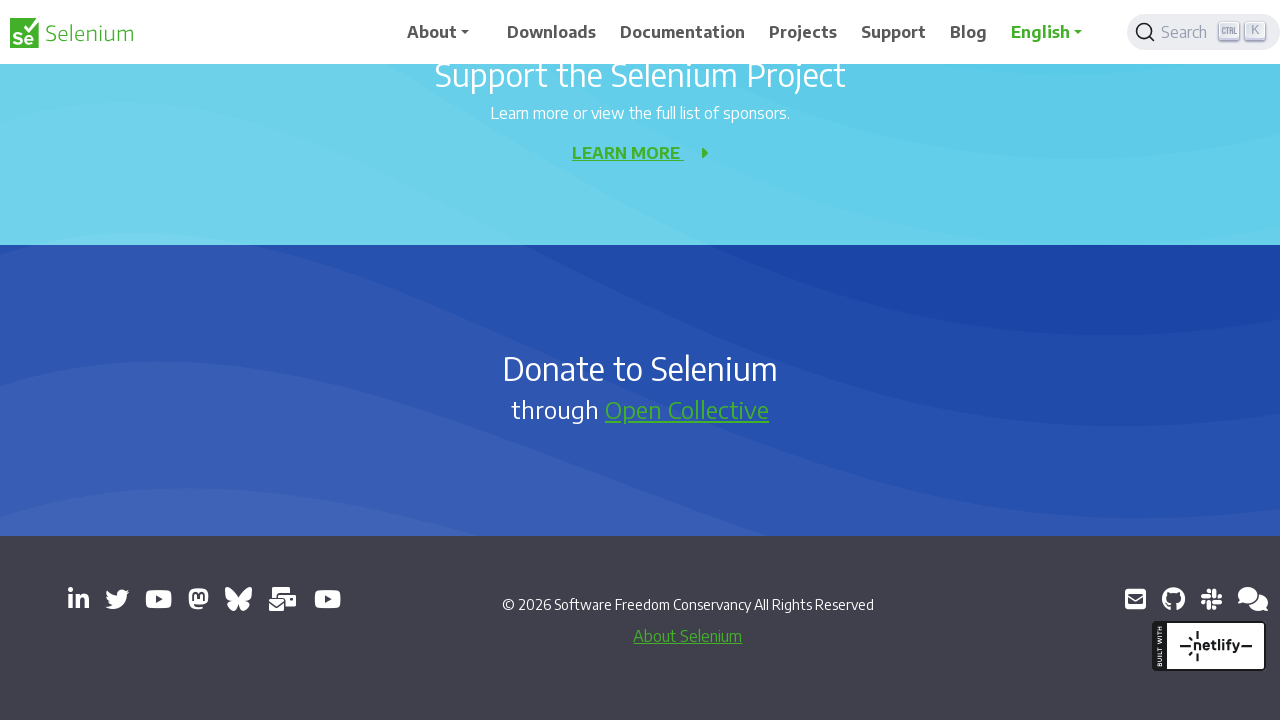